Tests JavaScript prompt dialog handling by clicking a button that triggers a prompt, entering text, and accepting it

Starting URL: https://demoqa.com/alerts

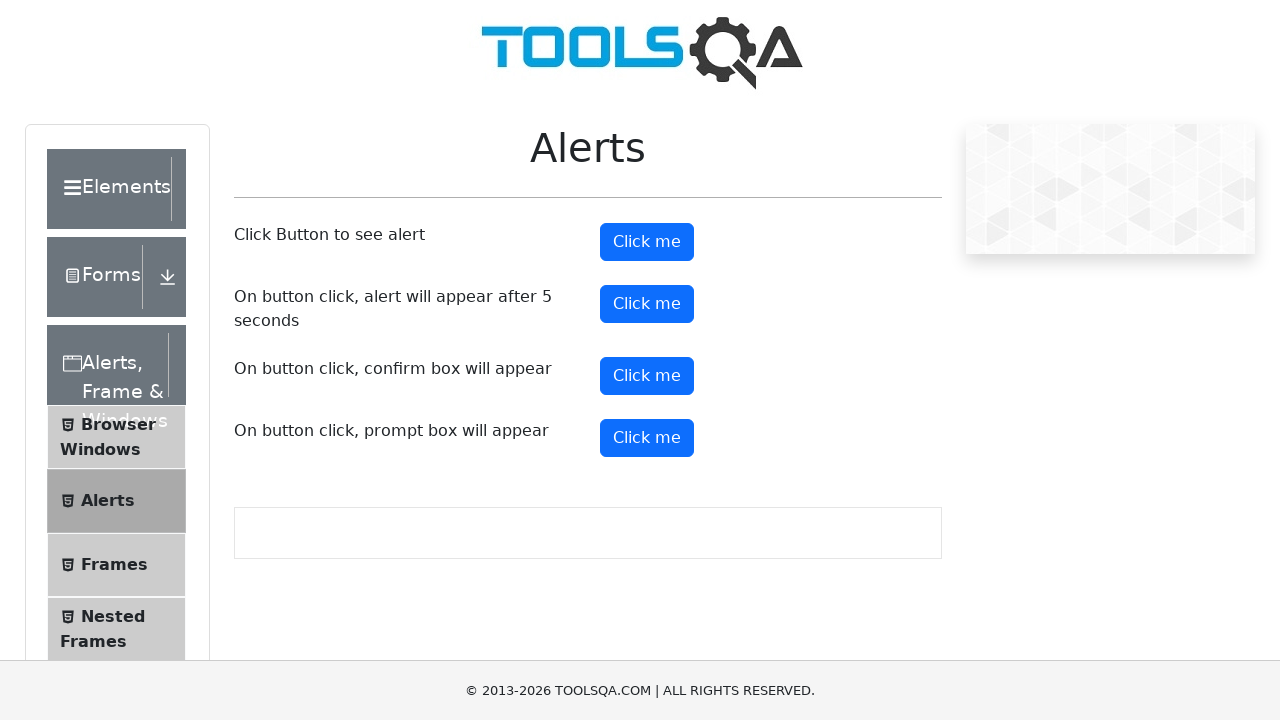

Set up dialog handler to accept prompt with text 'This is a test user'
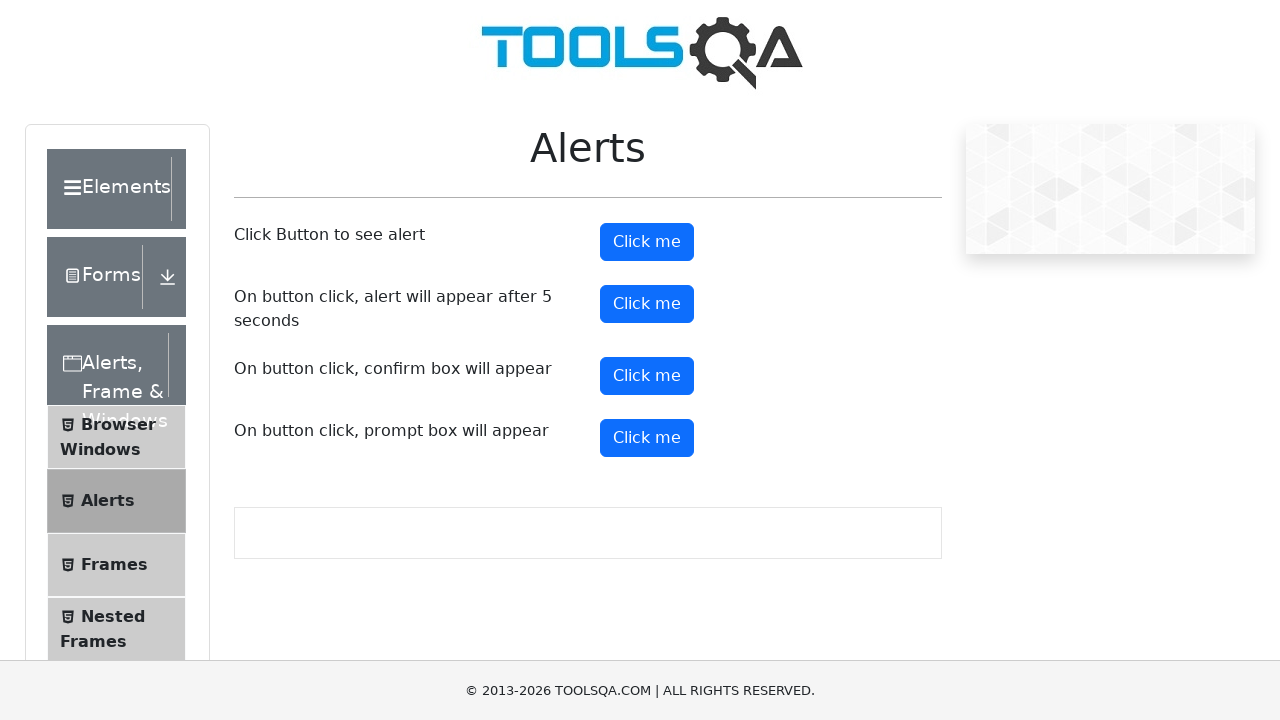

Clicked prompt button to trigger JavaScript prompt dialog at (647, 438) on button#promtButton
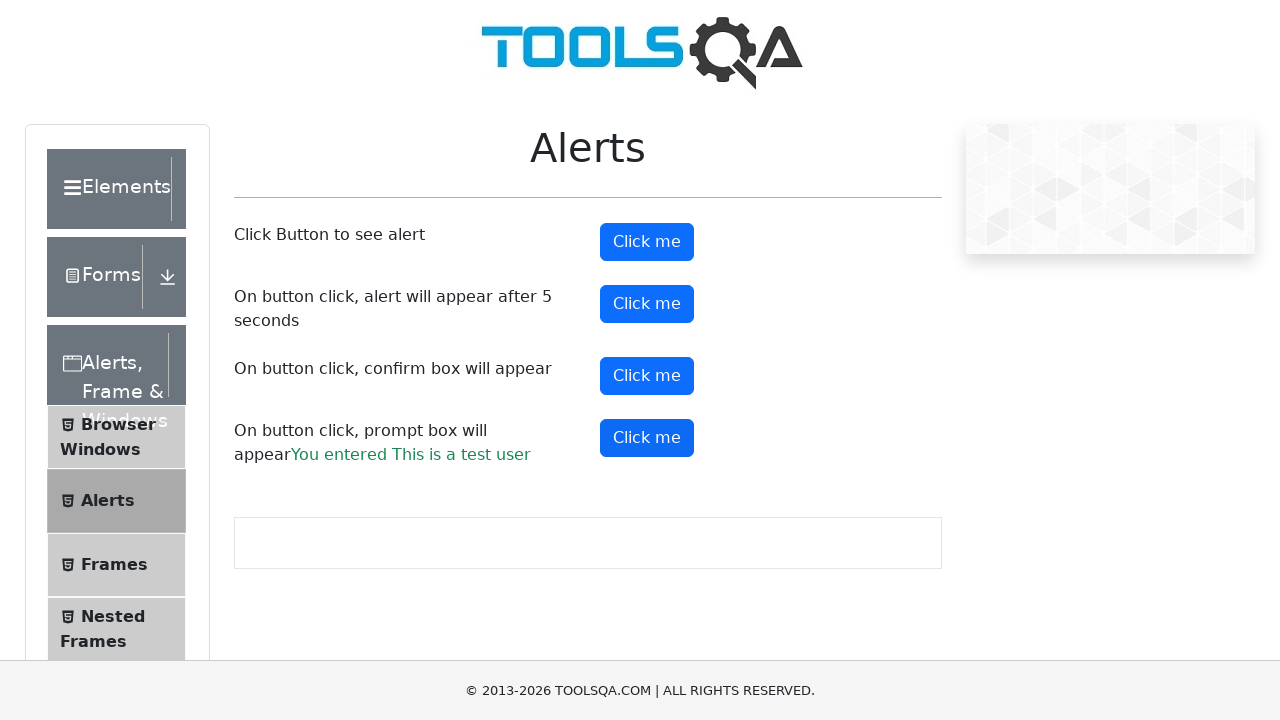

Waited for dialog to be handled and accepted
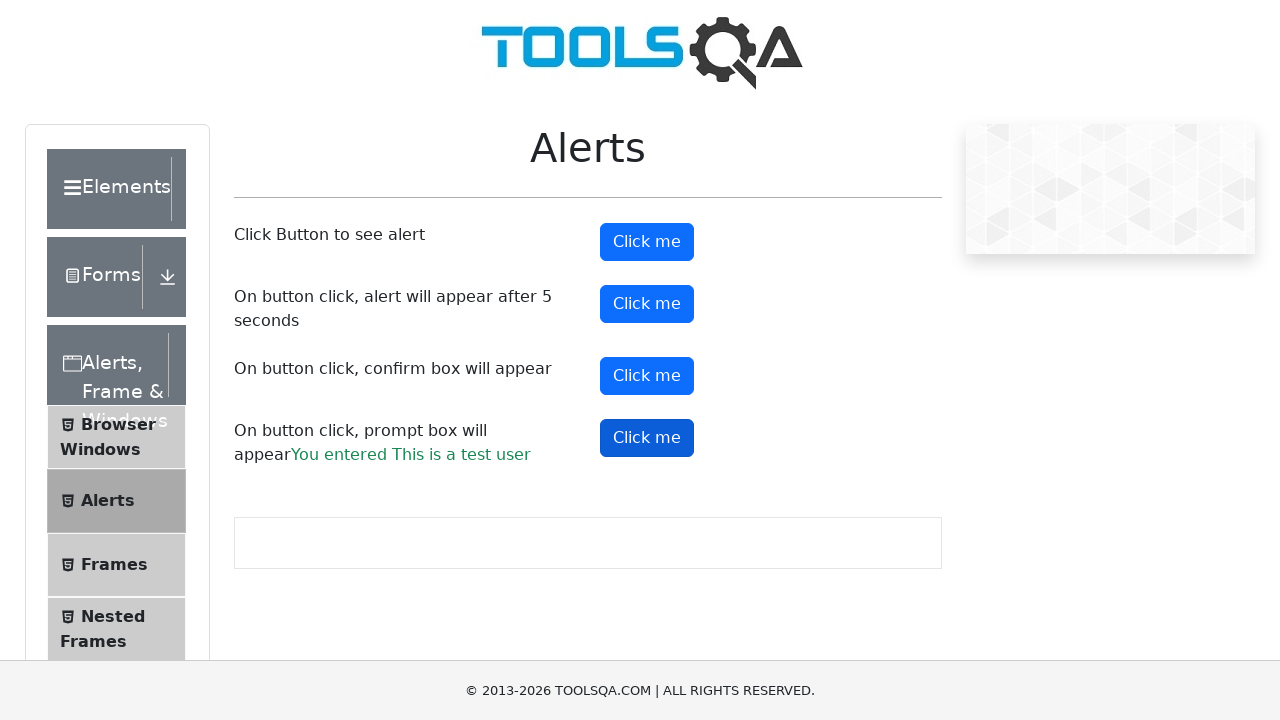

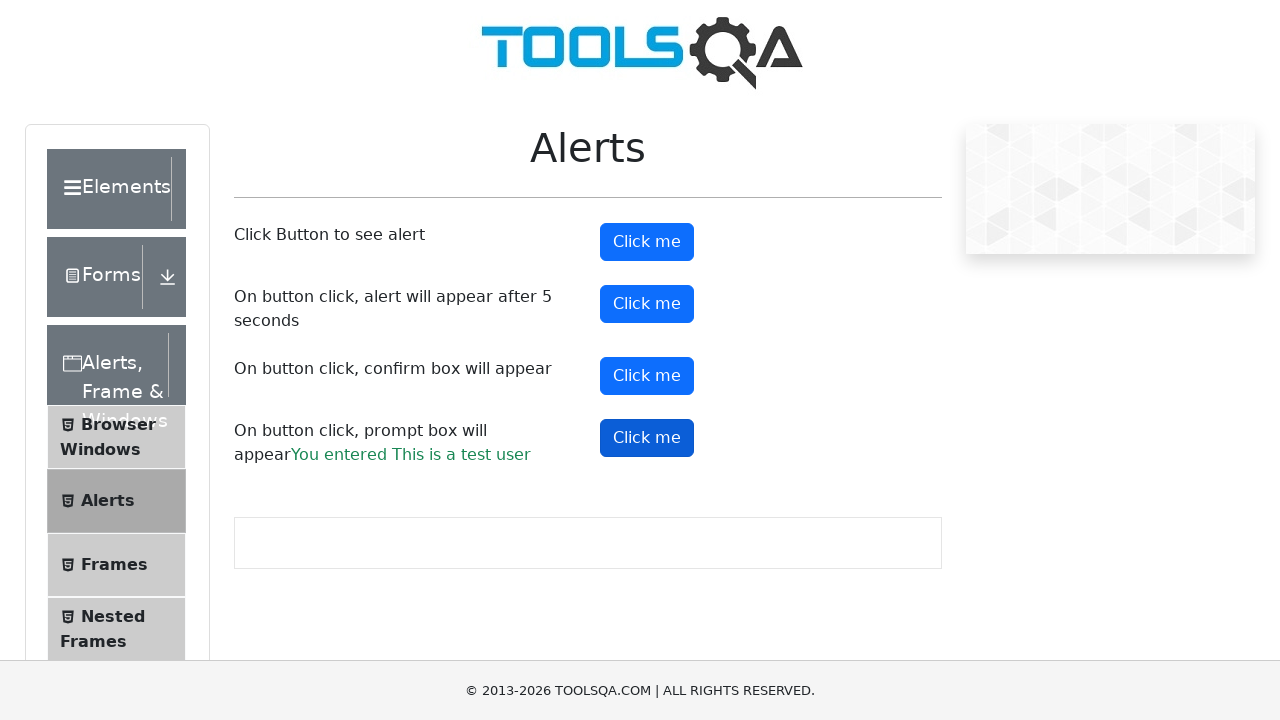